Navigates to a test blog page and fills a text field after waiting for it to become visible

Starting URL: http://only-testing-blog.blogspot.com/2014/01/textbox.html

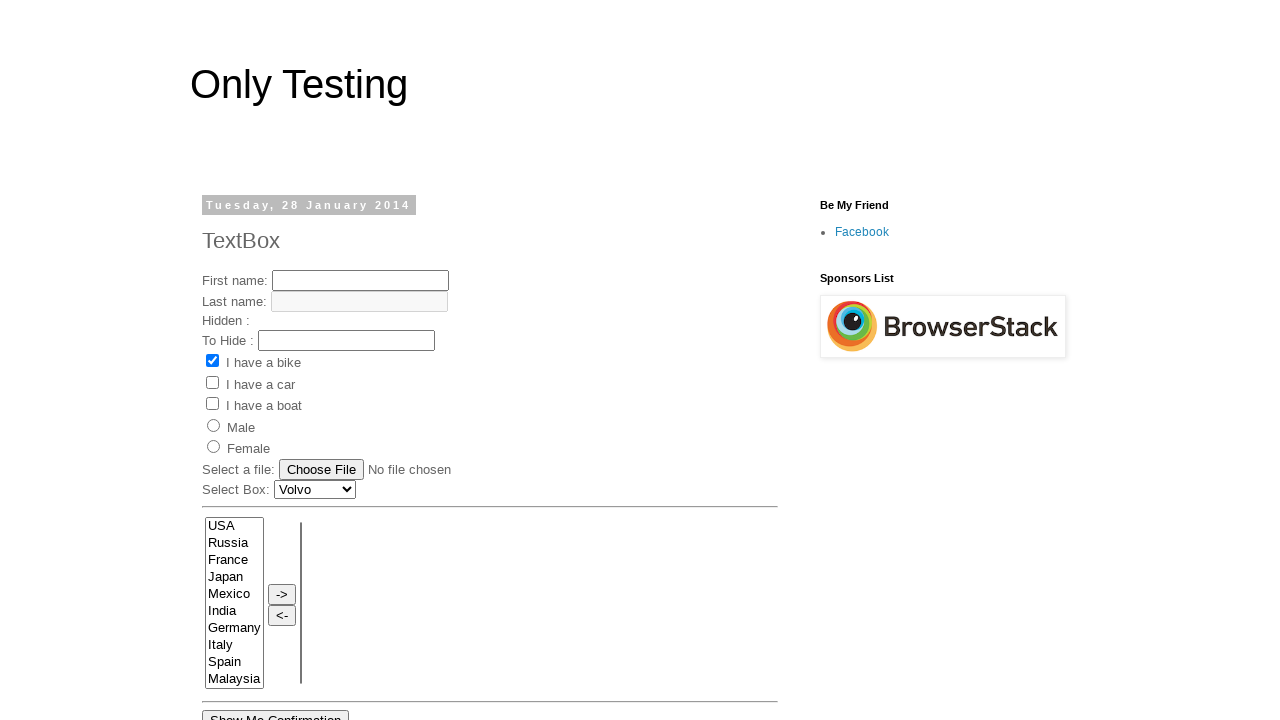

Navigated to test blog textbox page
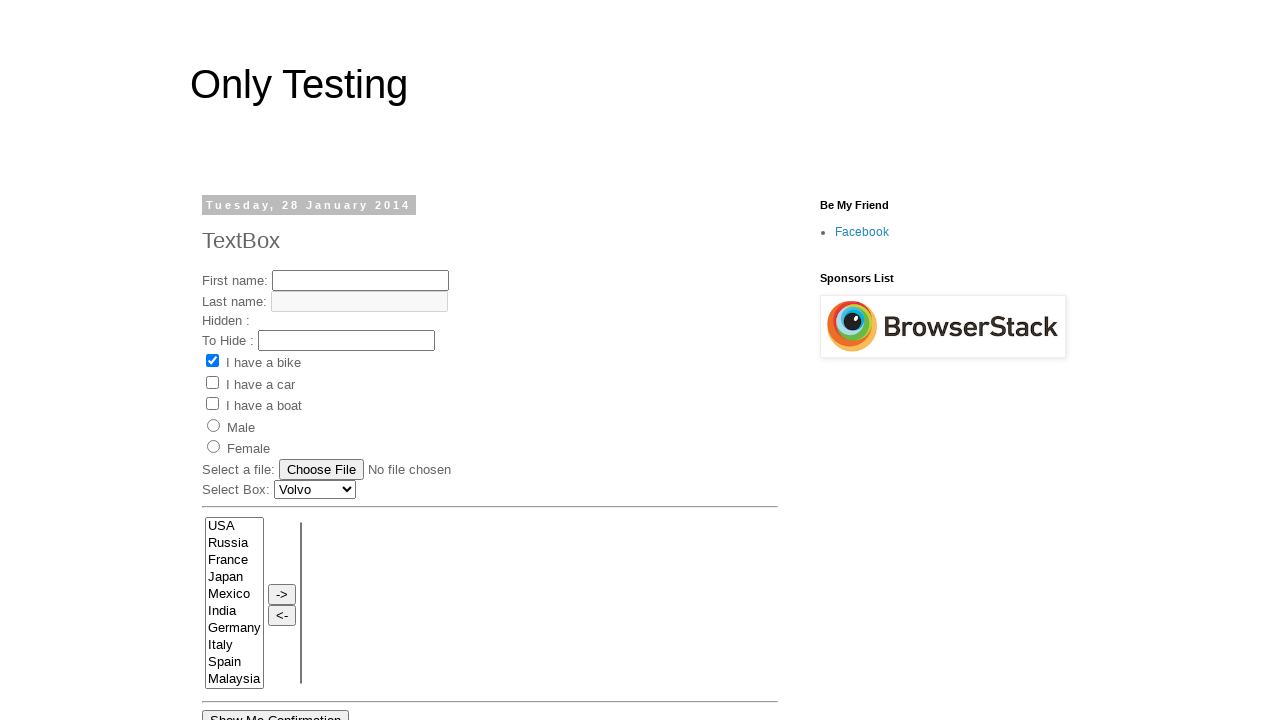

Text field #text3 became visible
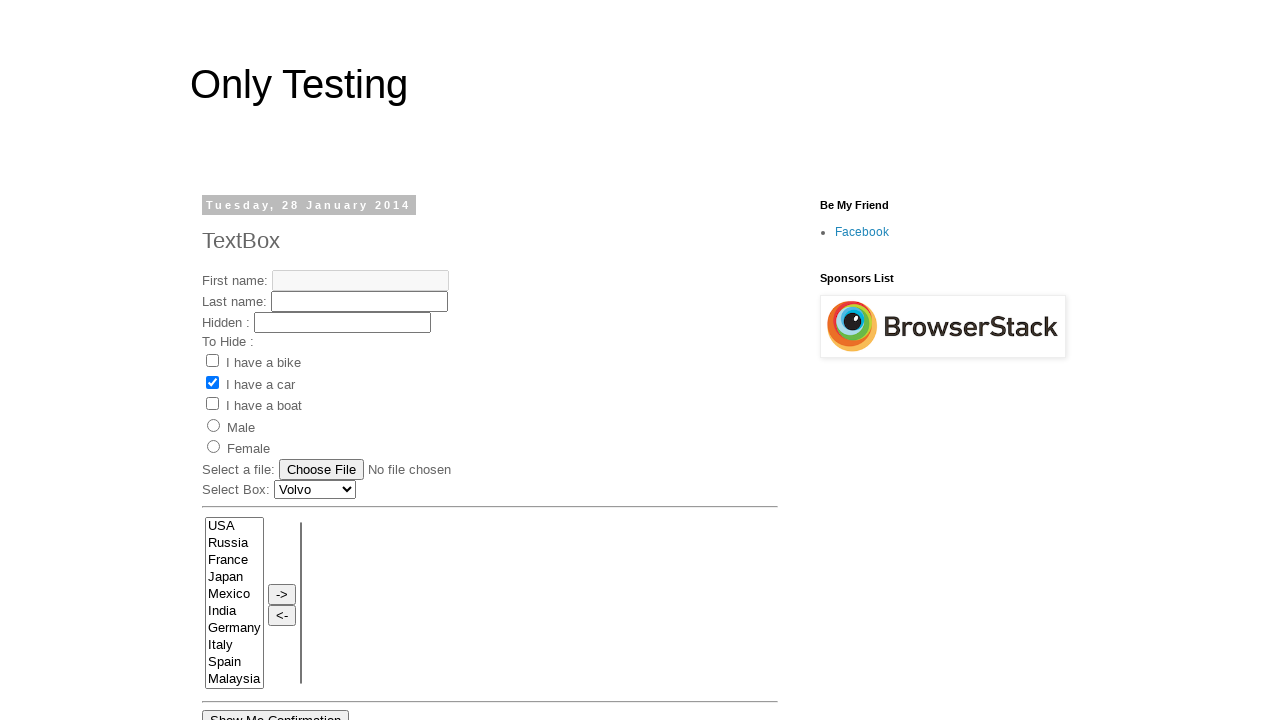

Filled text field #text3 with 'Rahul Tyagi' on #text3
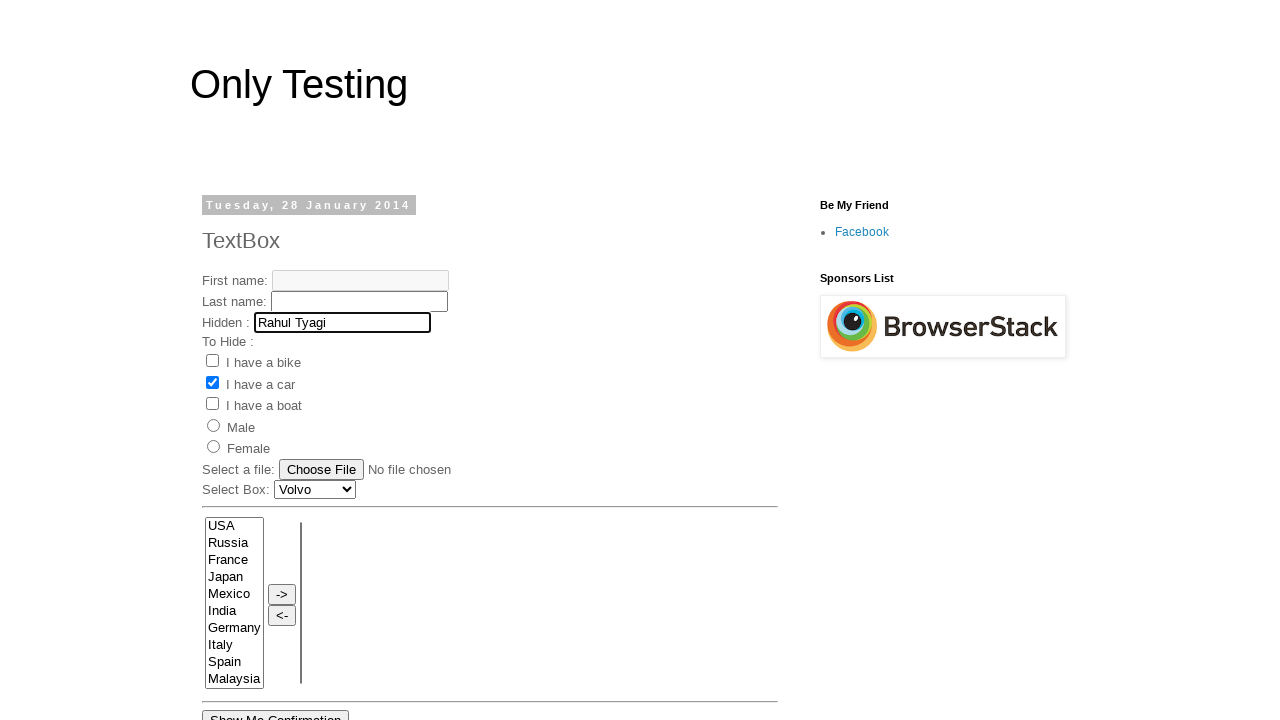

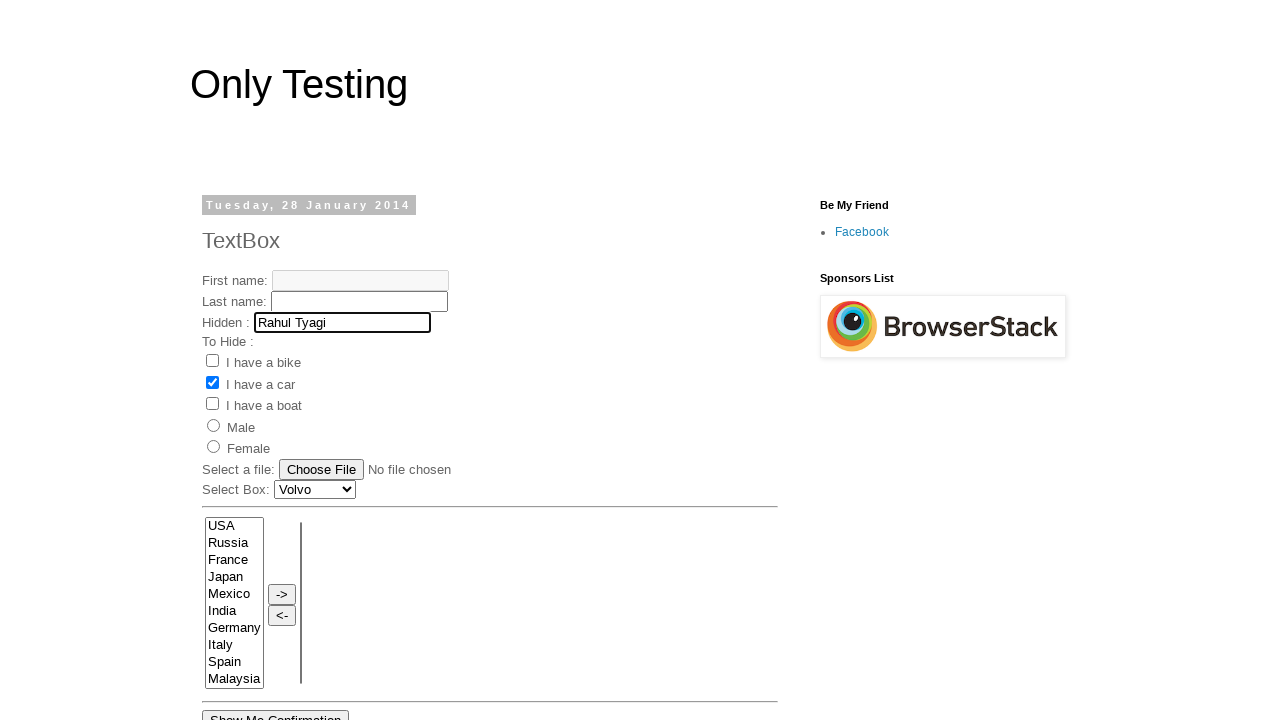